Tests an online BMI calculator by entering multiple height and weight combinations, submitting the form, and verifying the BMI result is displayed for each combination

Starting URL: https://cn.onlinebmicalculator.com/

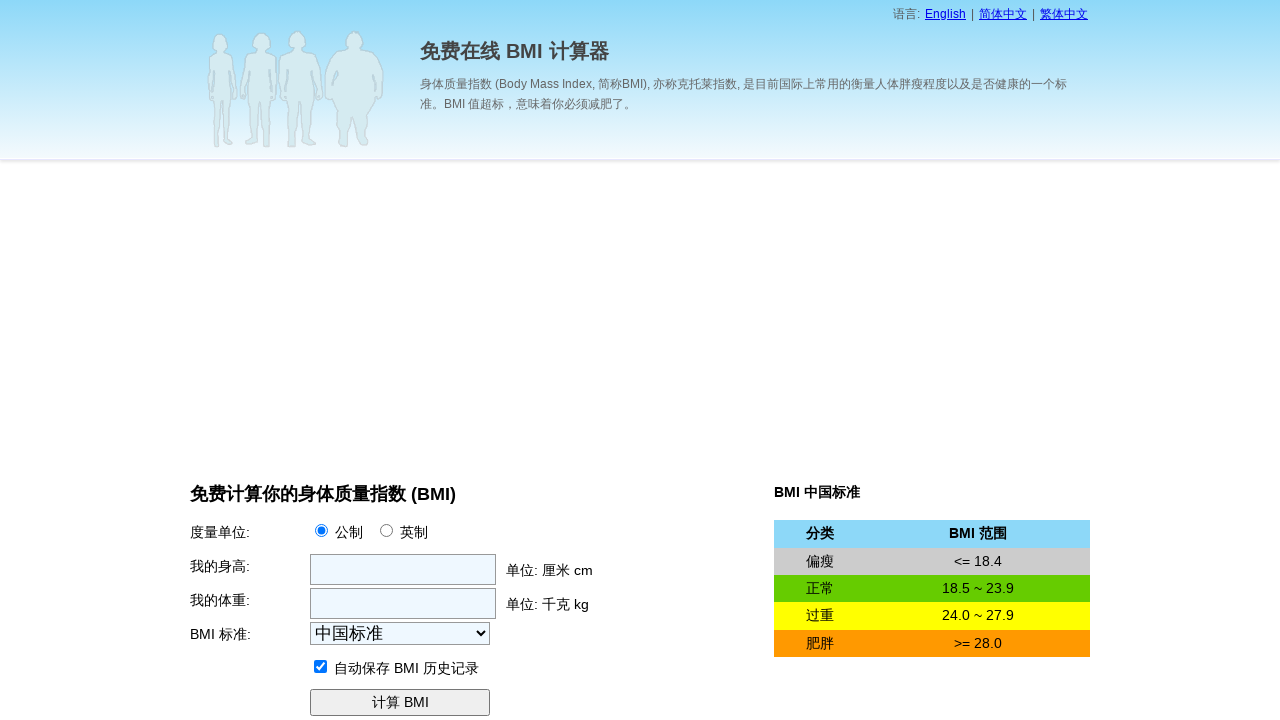

Filled height field with 180 cm on input[name='f_height']
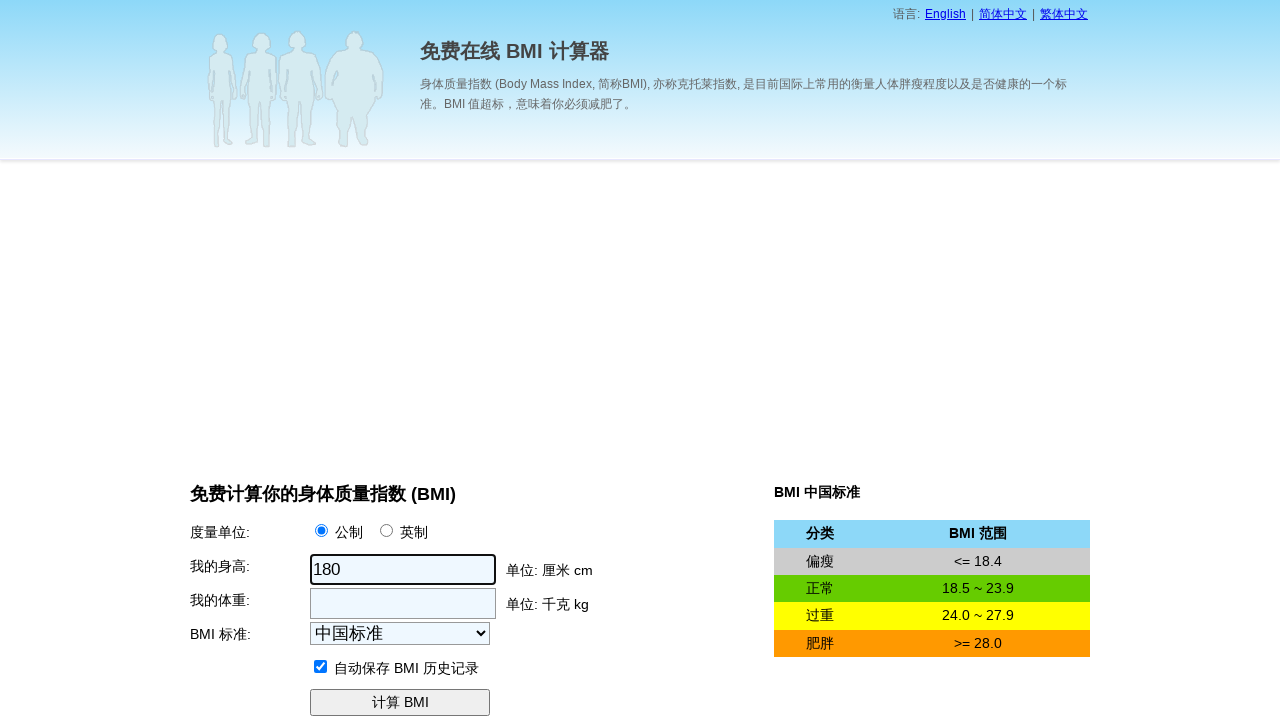

Filled weight field with 60 kg on input[name='f_weight']
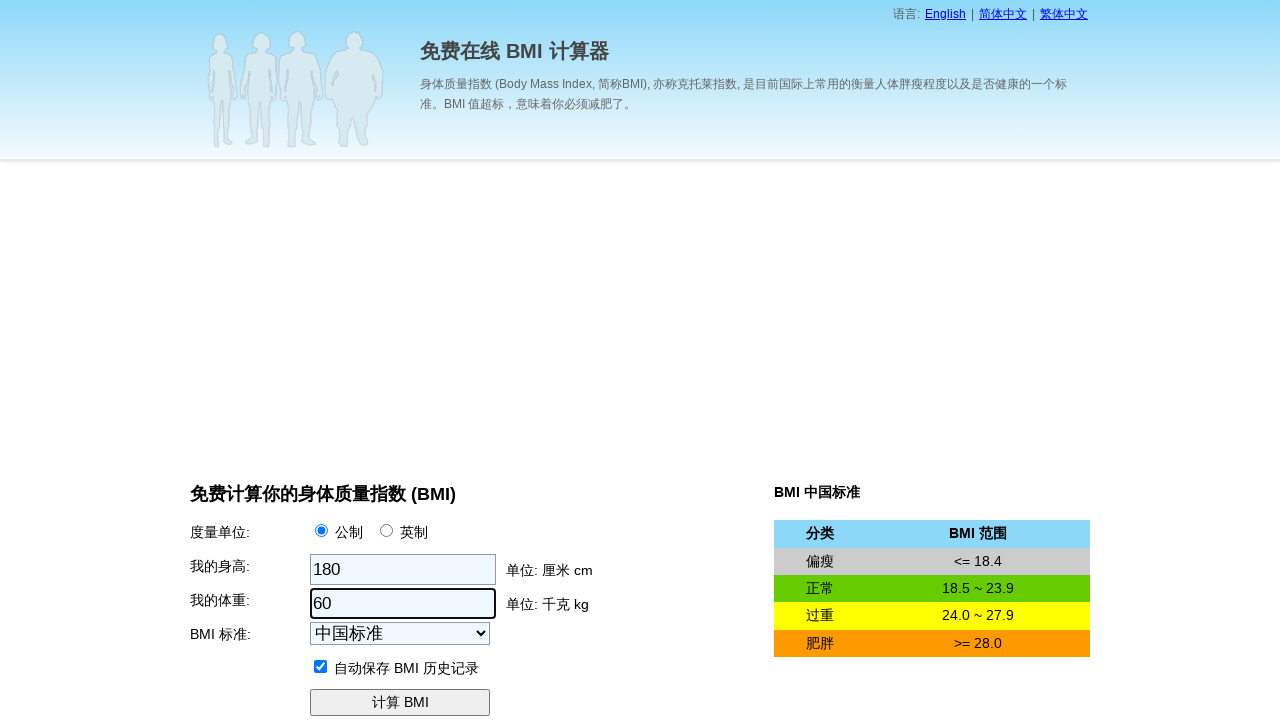

Clicked submit button to calculate BMI for height=180cm, weight=60kg at (400, 703) on input[name='f_submit']
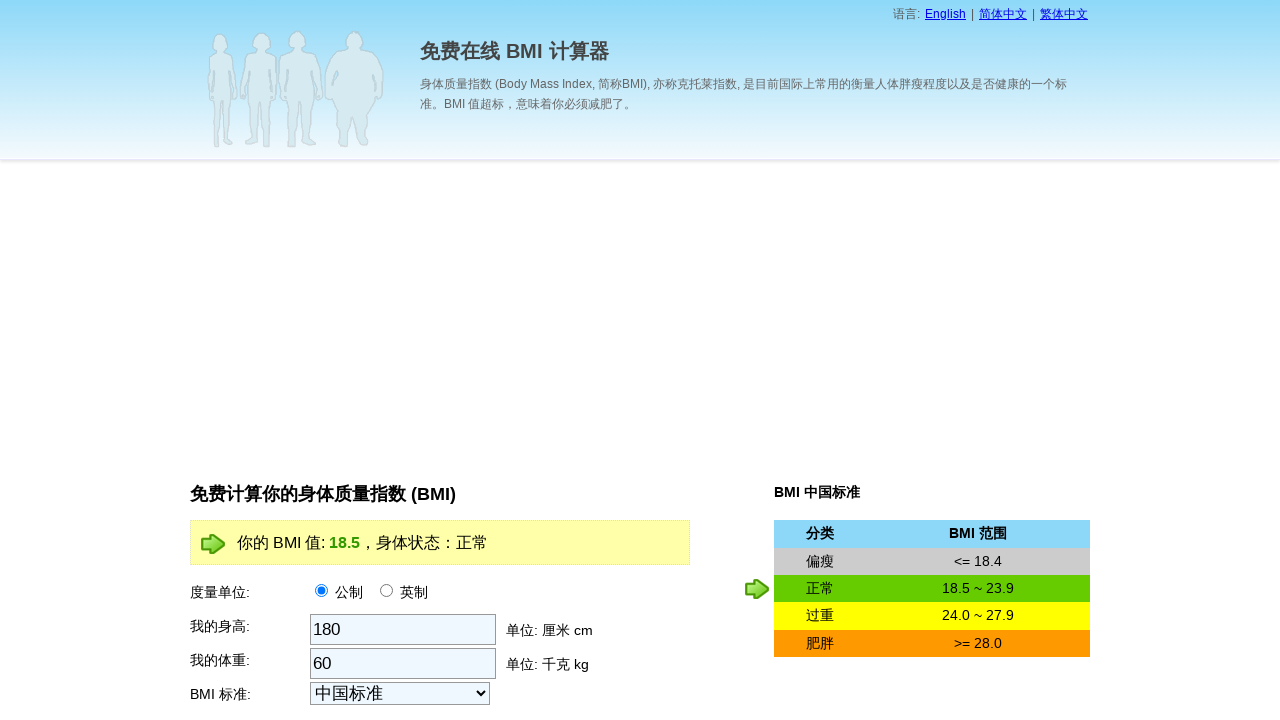

BMI result displayed successfully
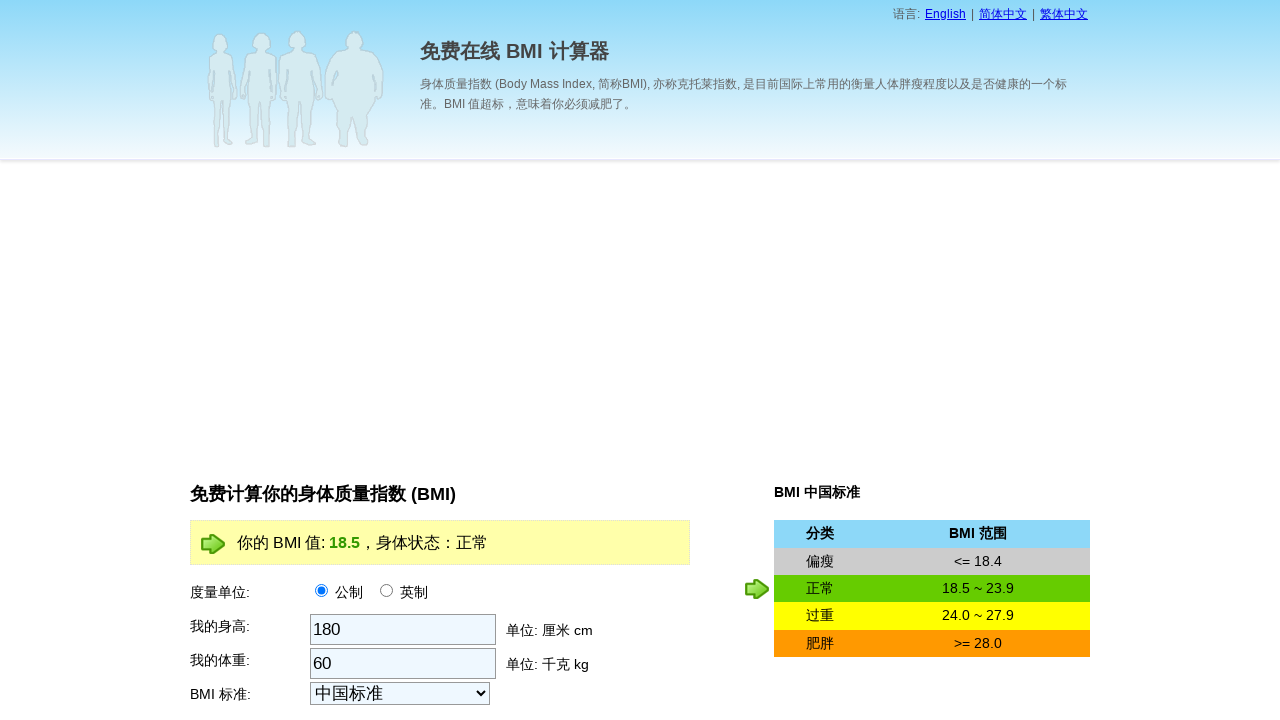

Cleared height field on input[name='f_height']
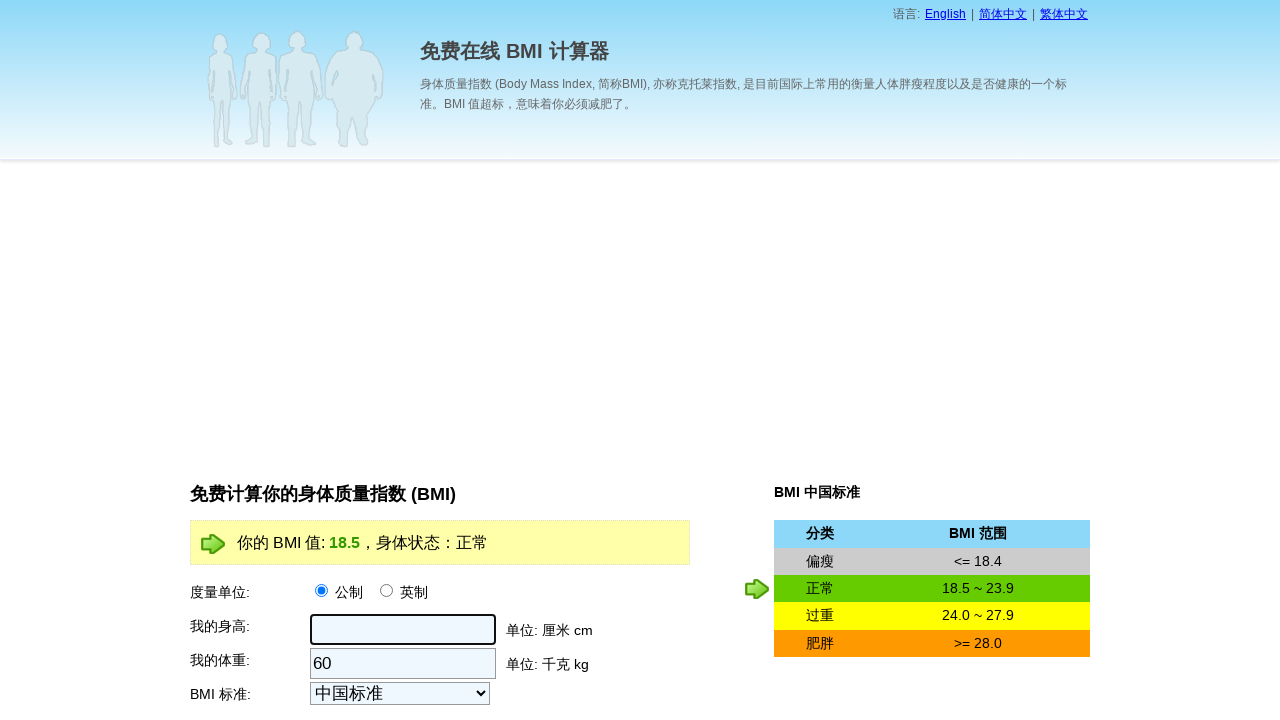

Cleared weight field on input[name='f_weight']
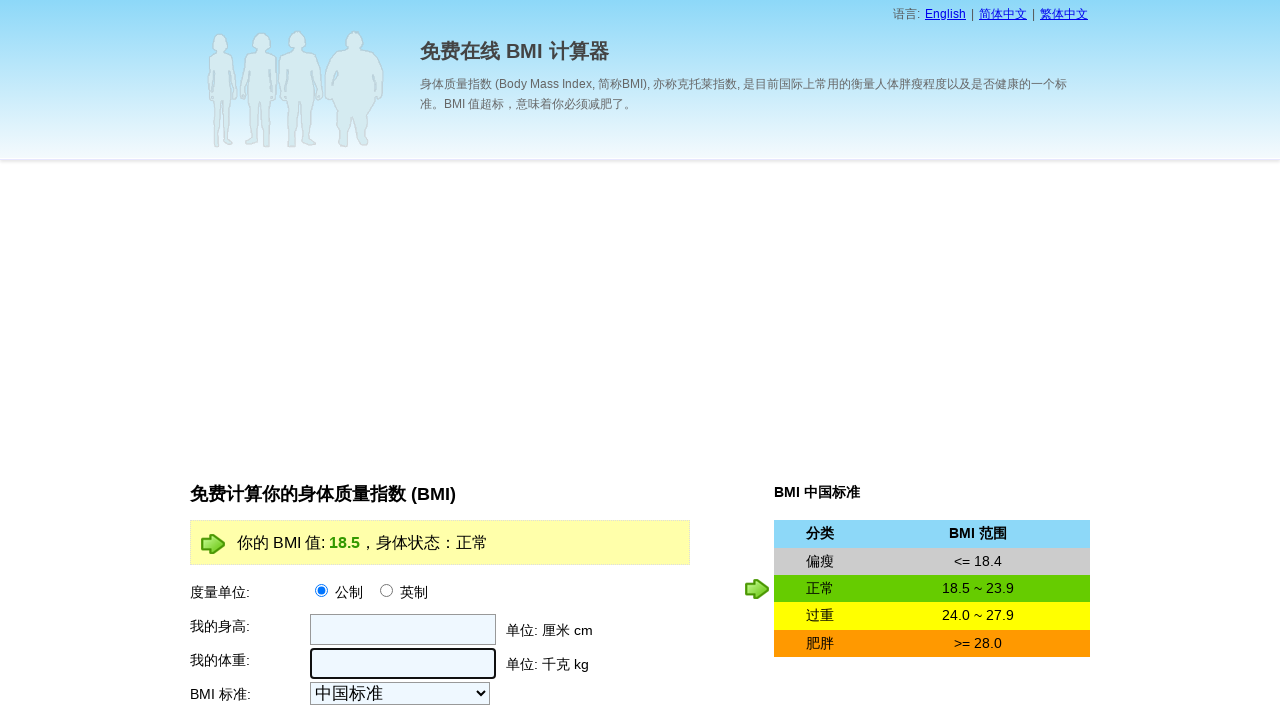

Filled height field with 180 cm on input[name='f_height']
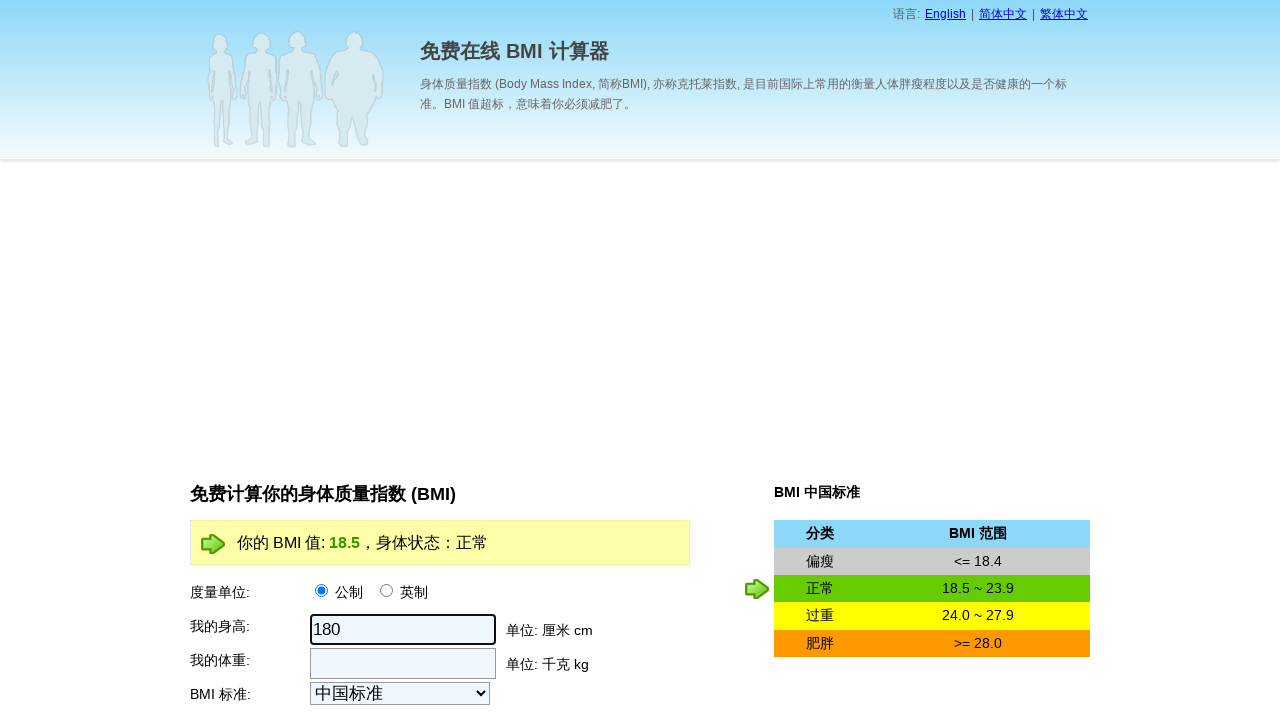

Filled weight field with 70 kg on input[name='f_weight']
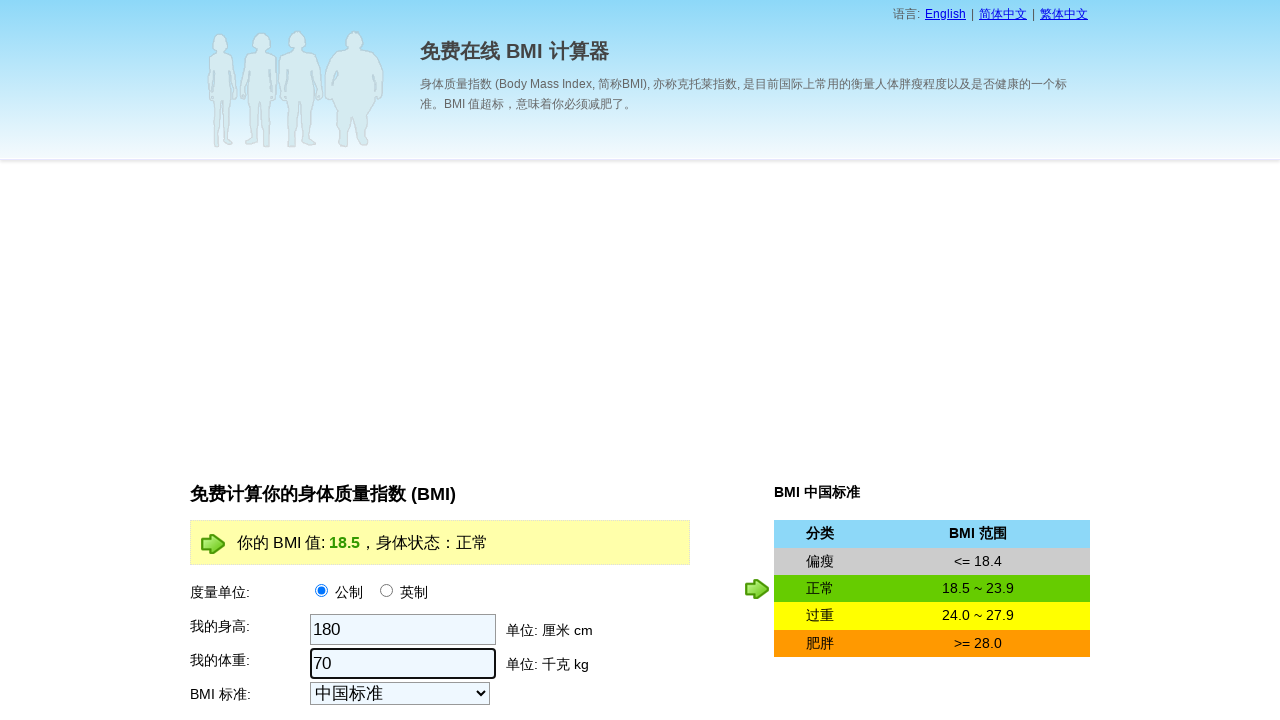

Clicked submit button to calculate BMI for height=180cm, weight=70kg at (400, 361) on input[name='f_submit']
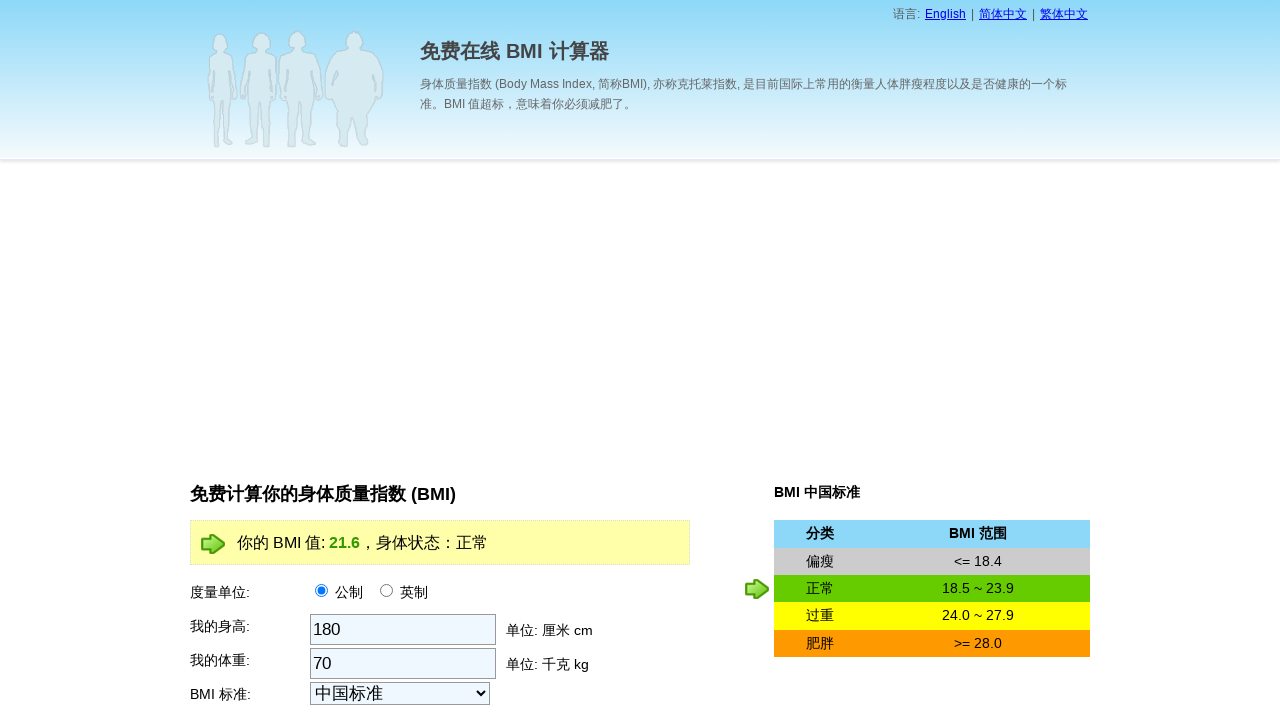

BMI result displayed successfully
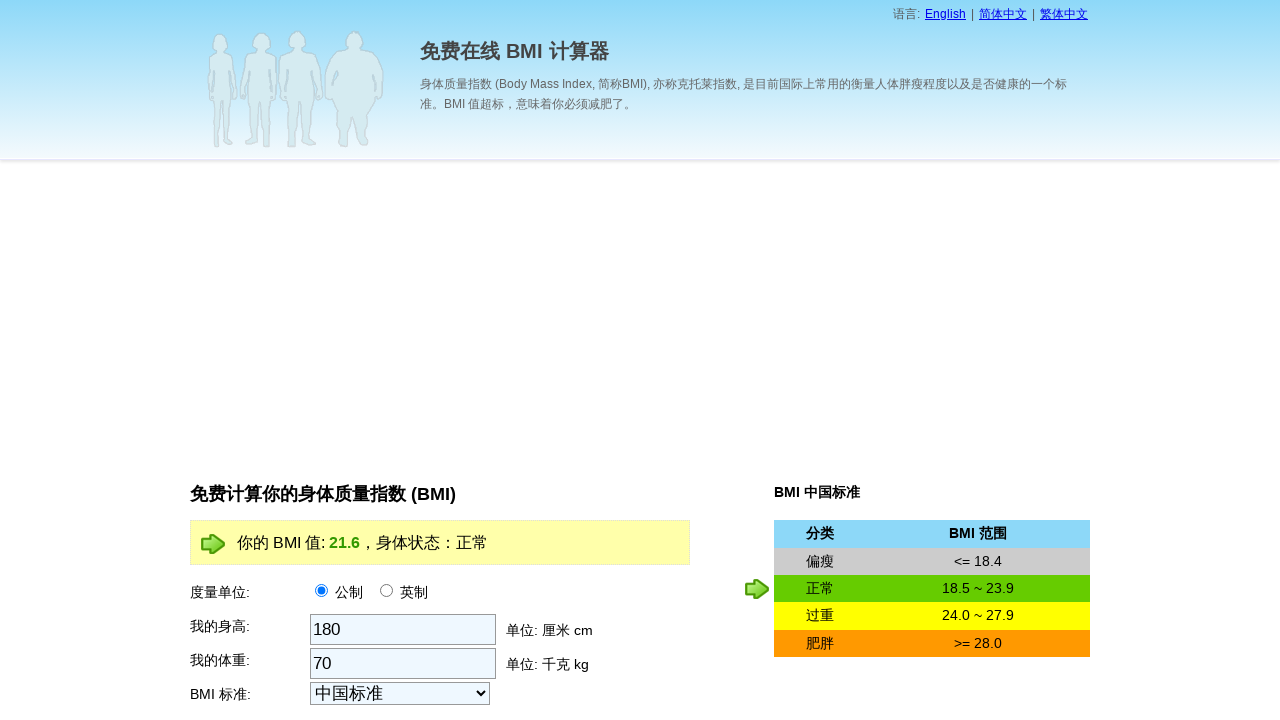

Cleared height field on input[name='f_height']
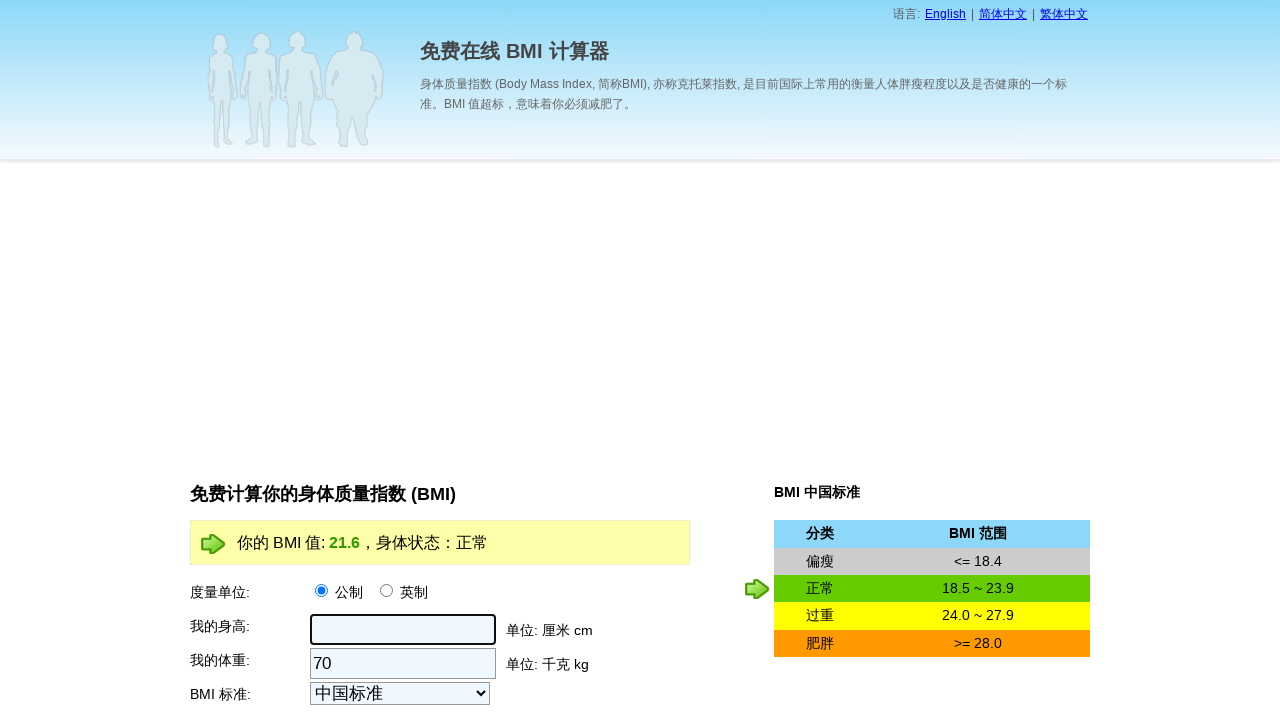

Cleared weight field on input[name='f_weight']
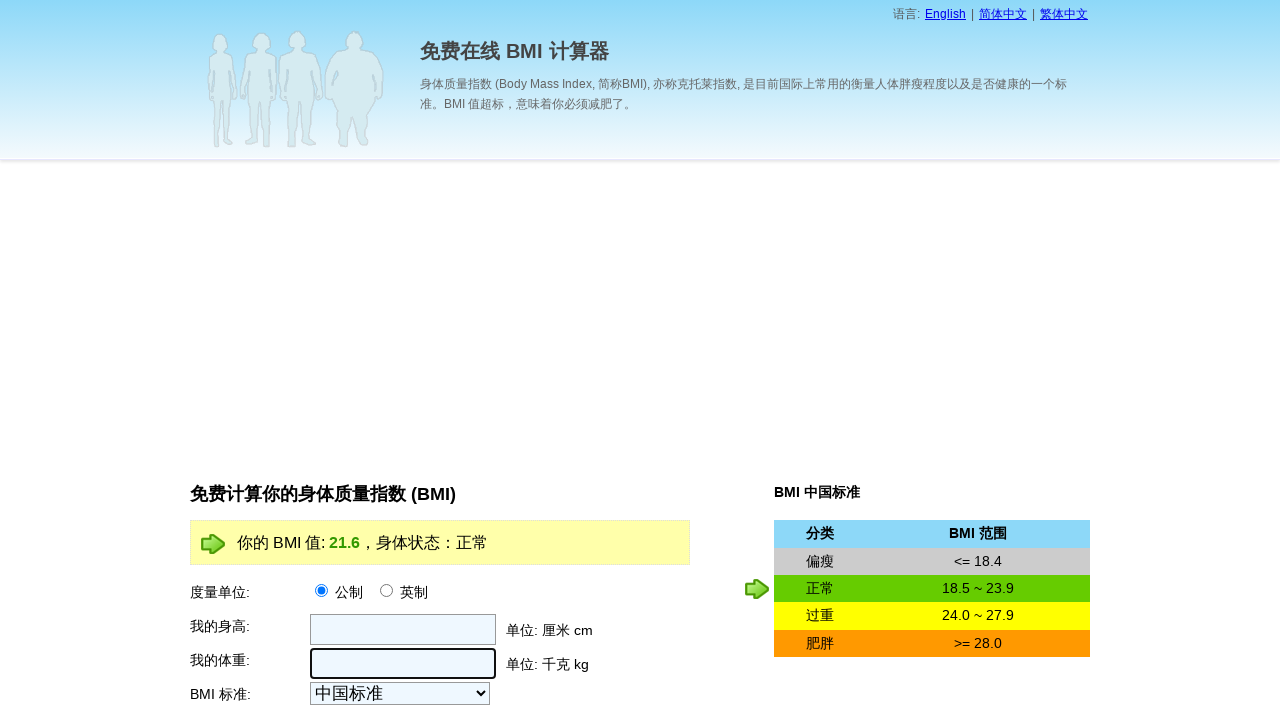

Filled height field with 170 cm on input[name='f_height']
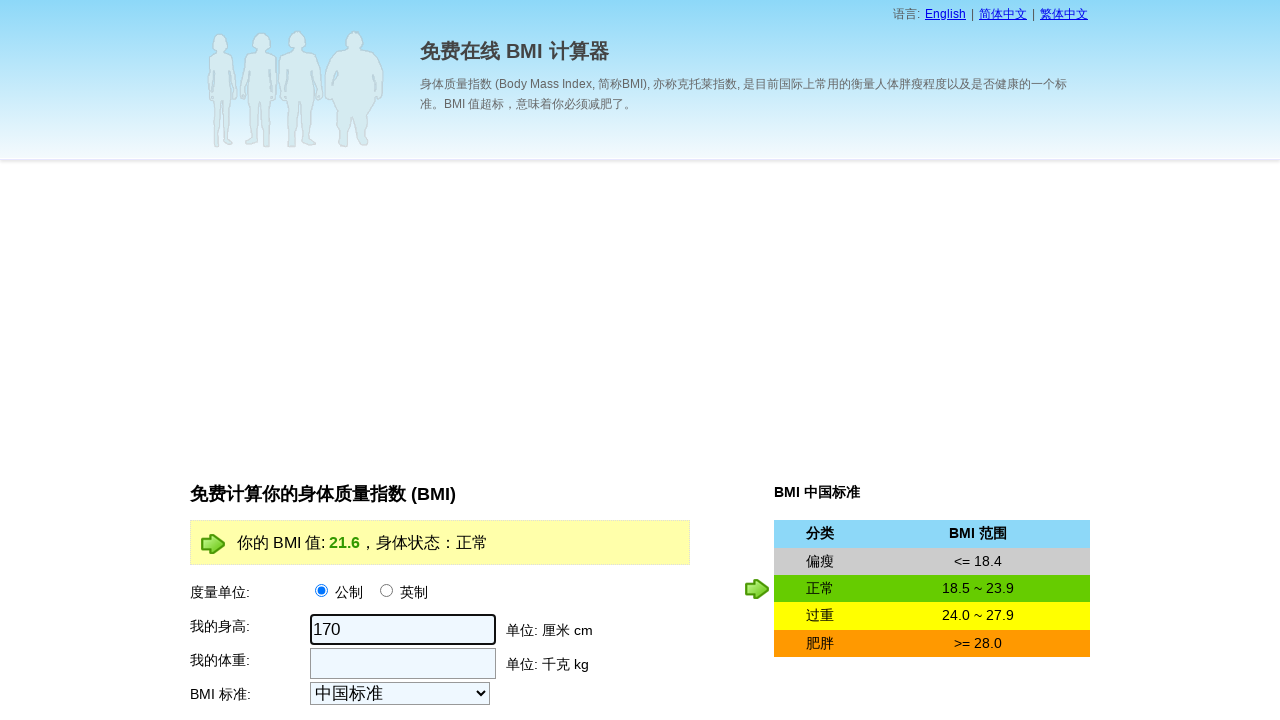

Filled weight field with 65 kg on input[name='f_weight']
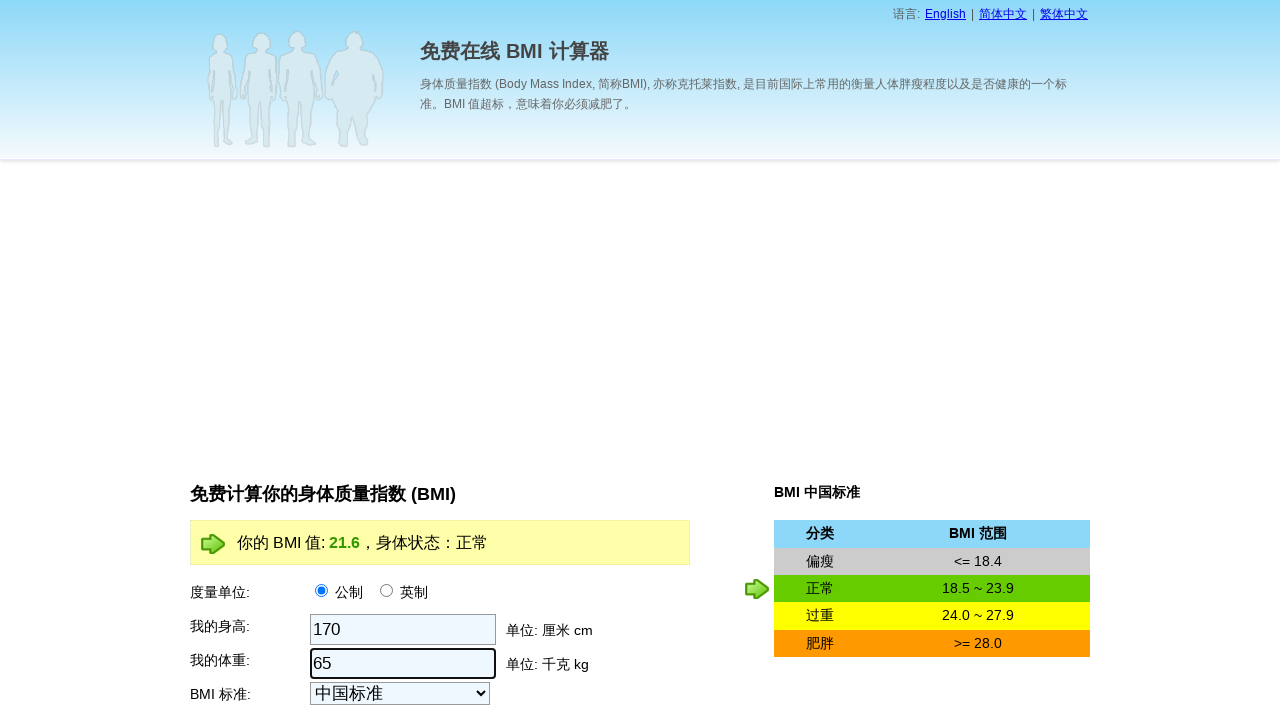

Clicked submit button to calculate BMI for height=170cm, weight=65kg at (400, 361) on input[name='f_submit']
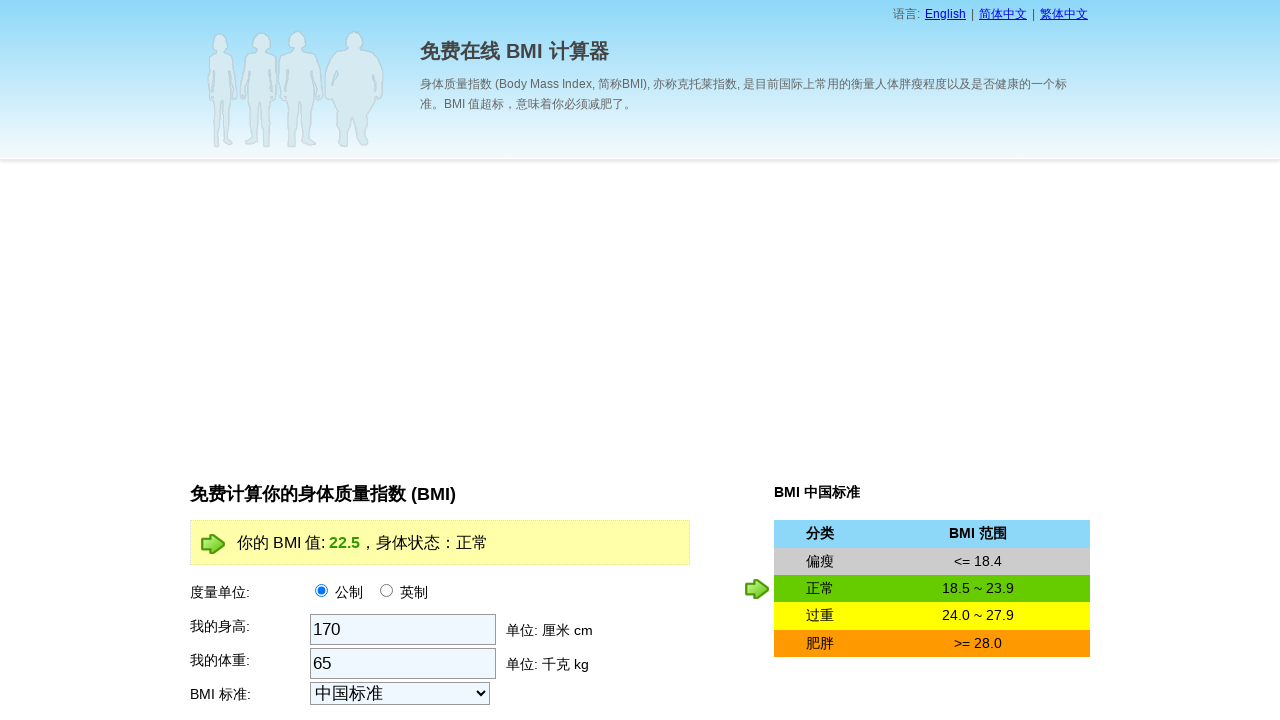

BMI result displayed successfully
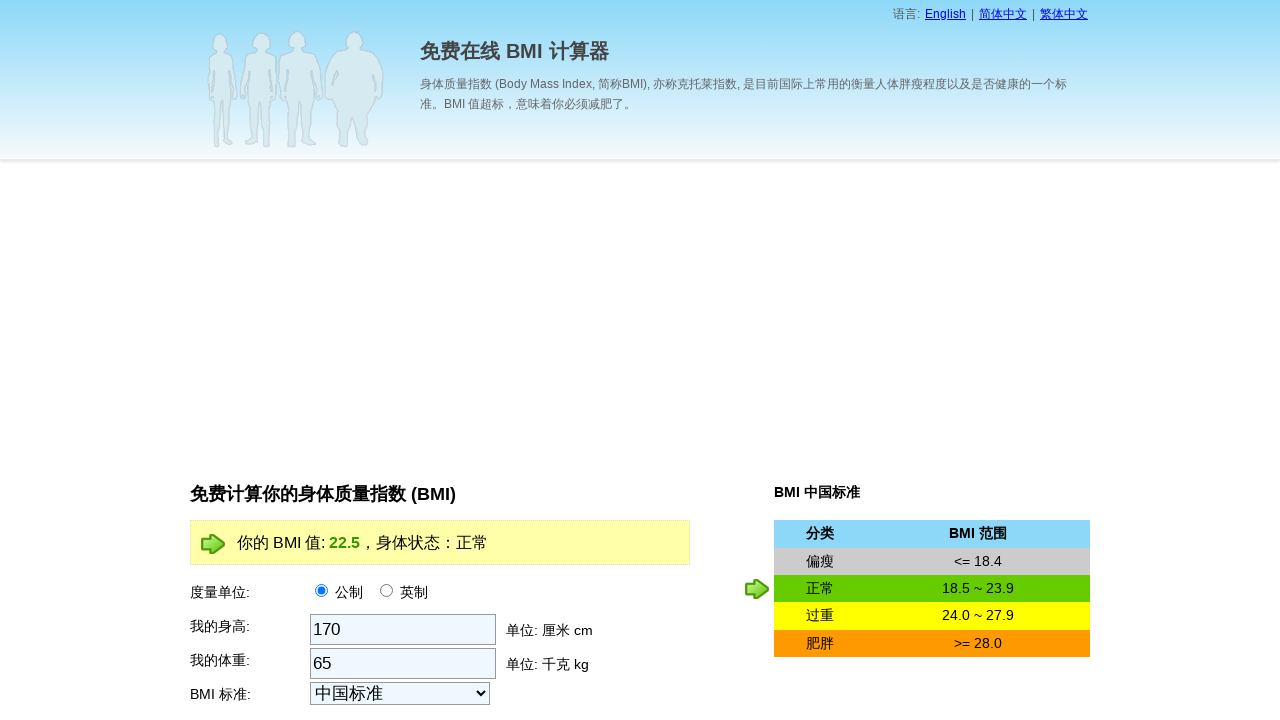

Cleared height field on input[name='f_height']
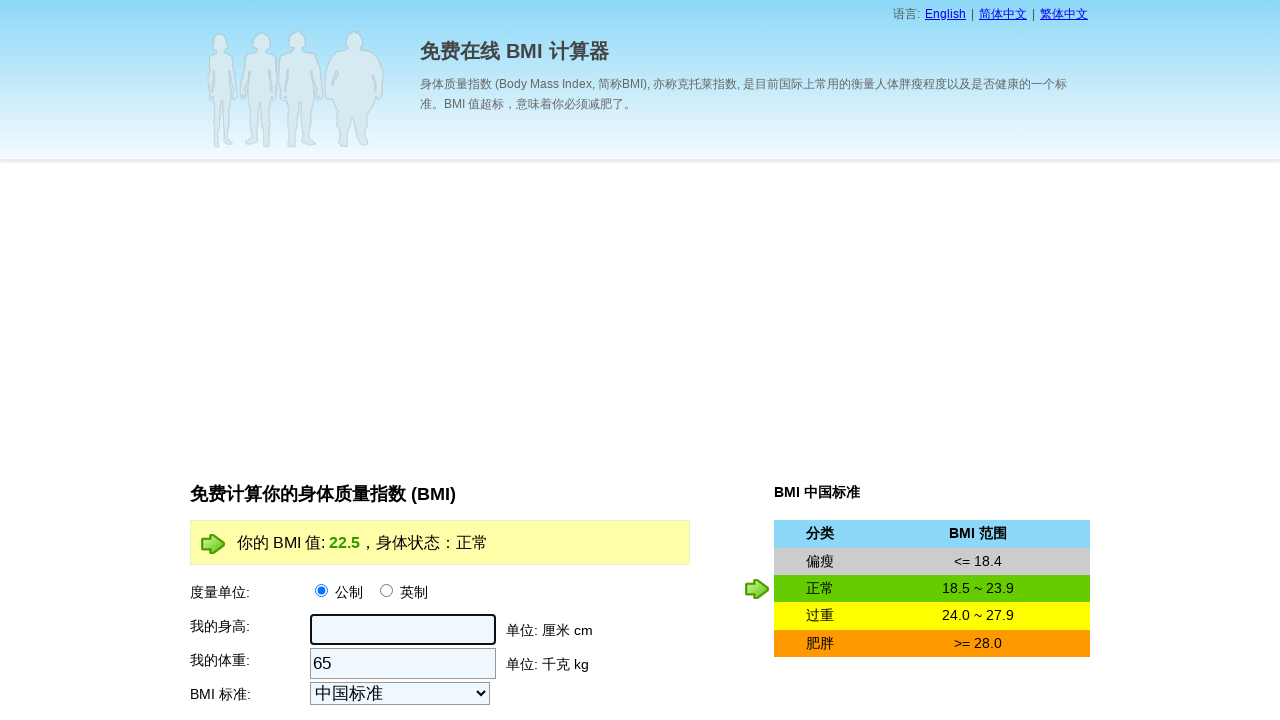

Cleared weight field on input[name='f_weight']
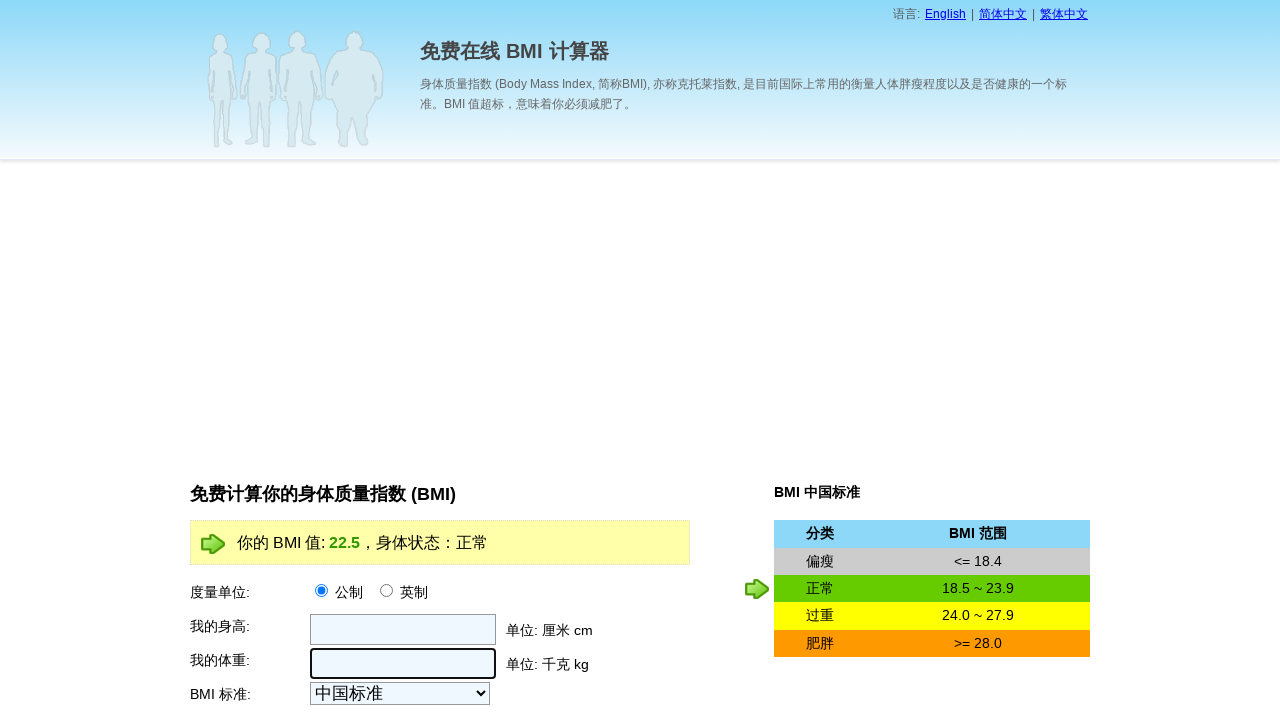

Filled height field with 160 cm on input[name='f_height']
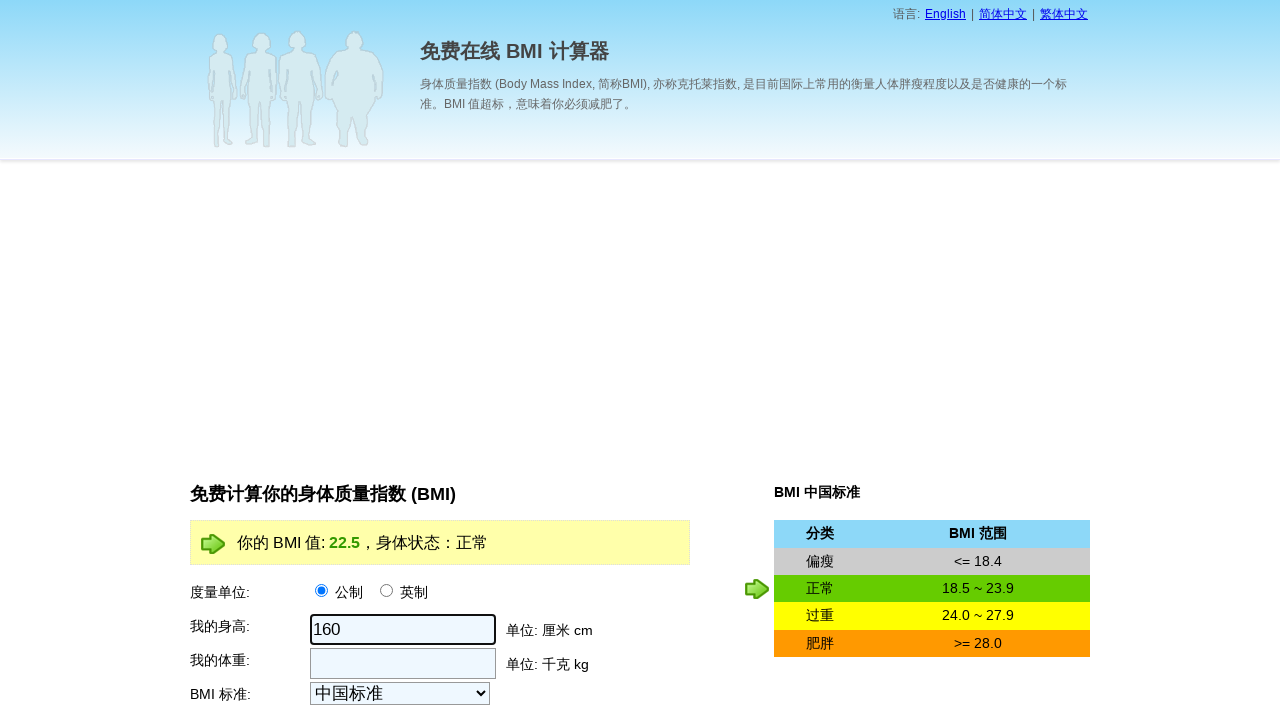

Filled weight field with 50 kg on input[name='f_weight']
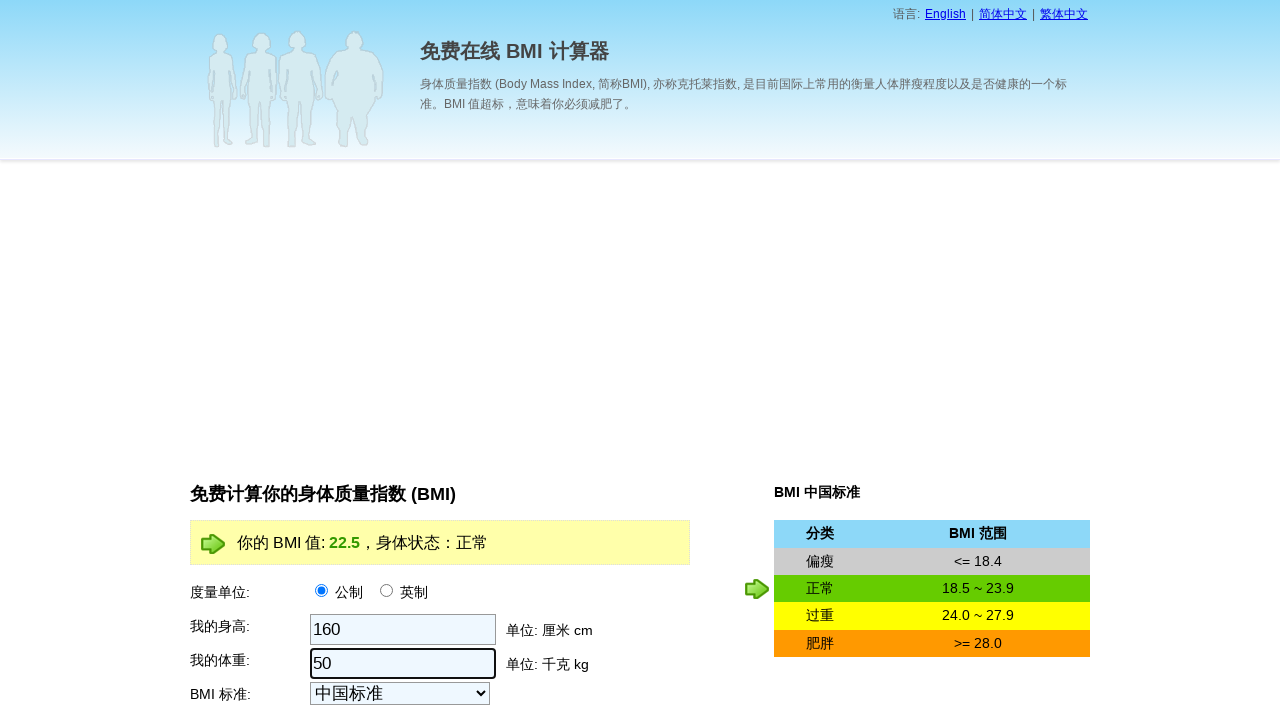

Clicked submit button to calculate BMI for height=160cm, weight=50kg at (400, 361) on input[name='f_submit']
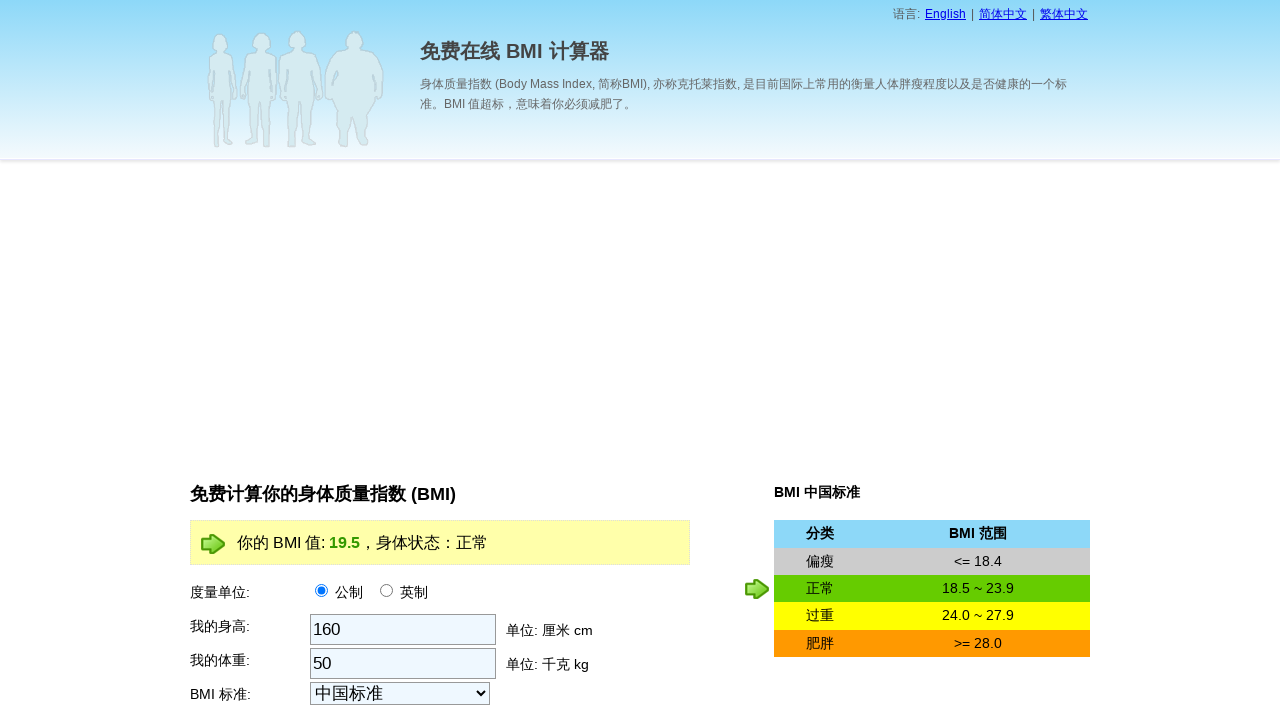

BMI result displayed successfully
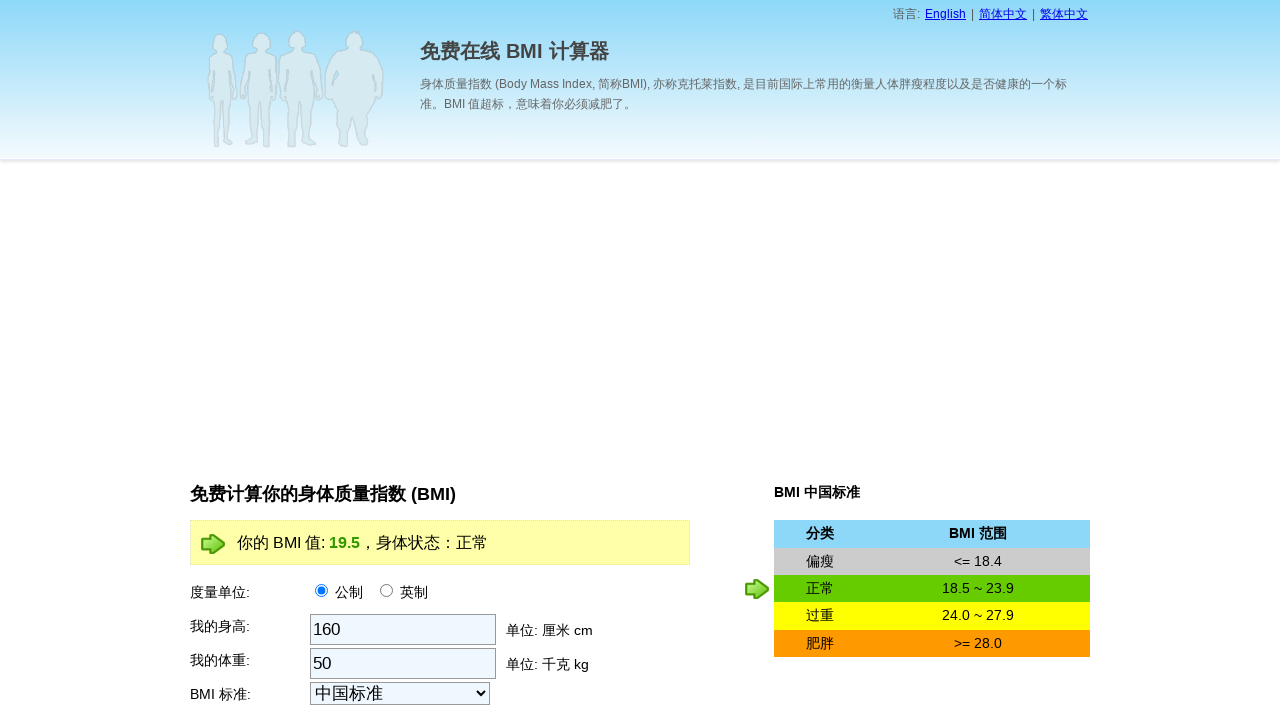

Cleared height field on input[name='f_height']
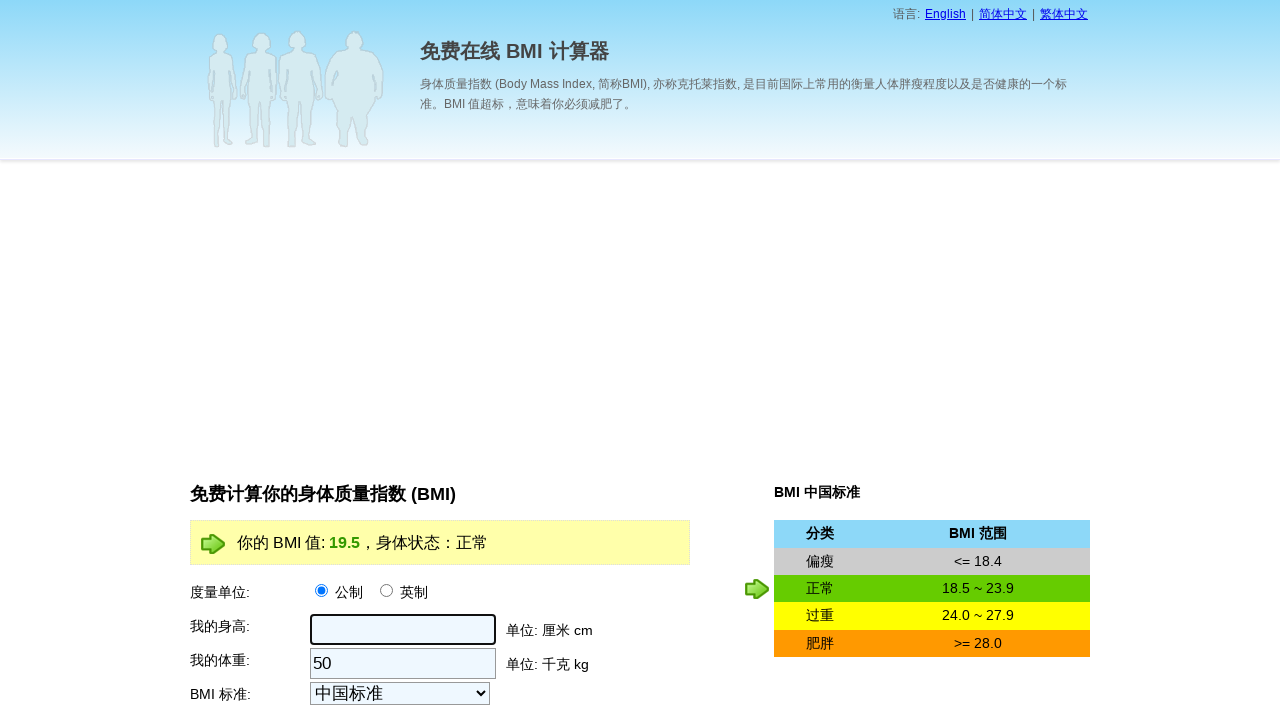

Cleared weight field on input[name='f_weight']
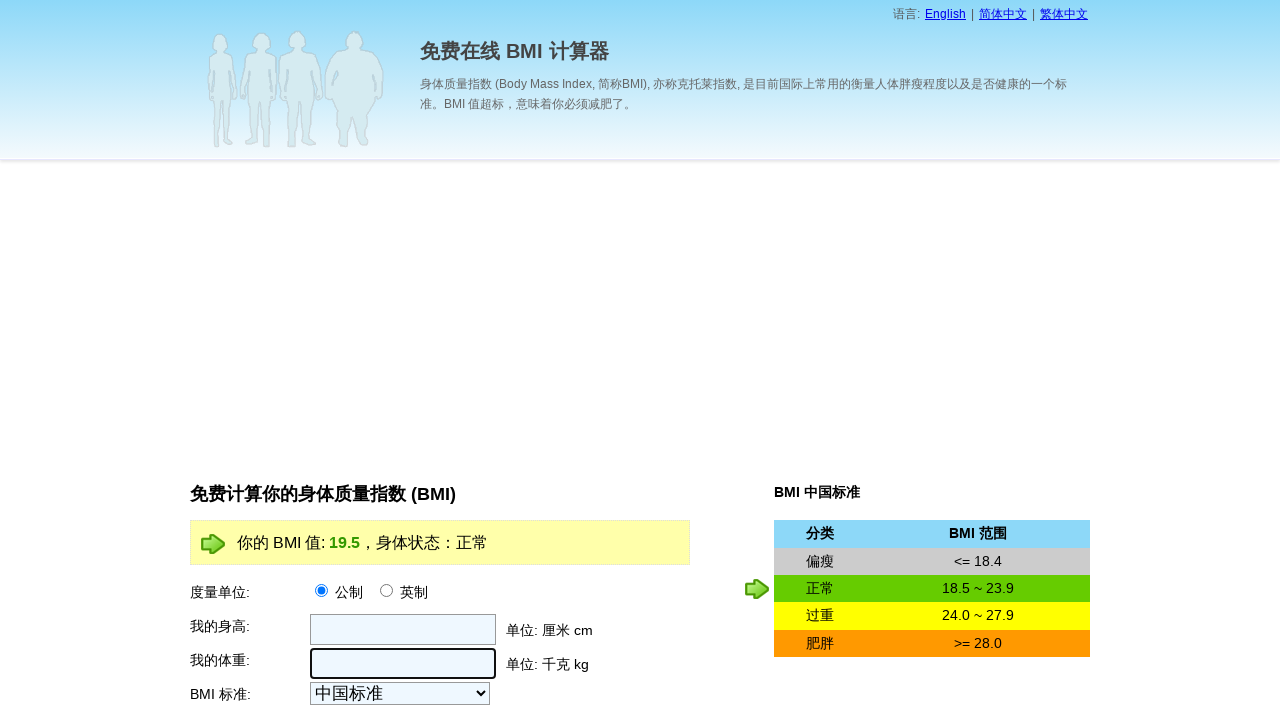

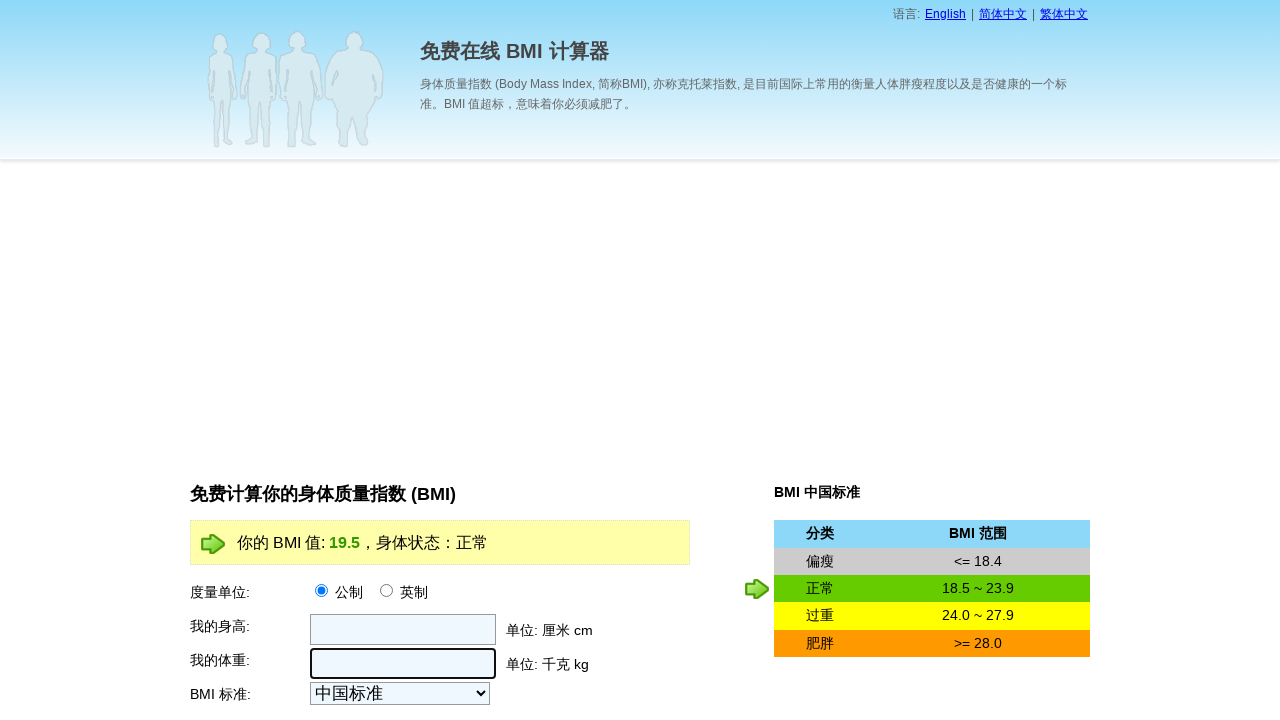